Tests drag and drop functionality on jQuery UI demo page by dragging an element and dropping it onto a target area

Starting URL: https://jqueryui.com/droppable/

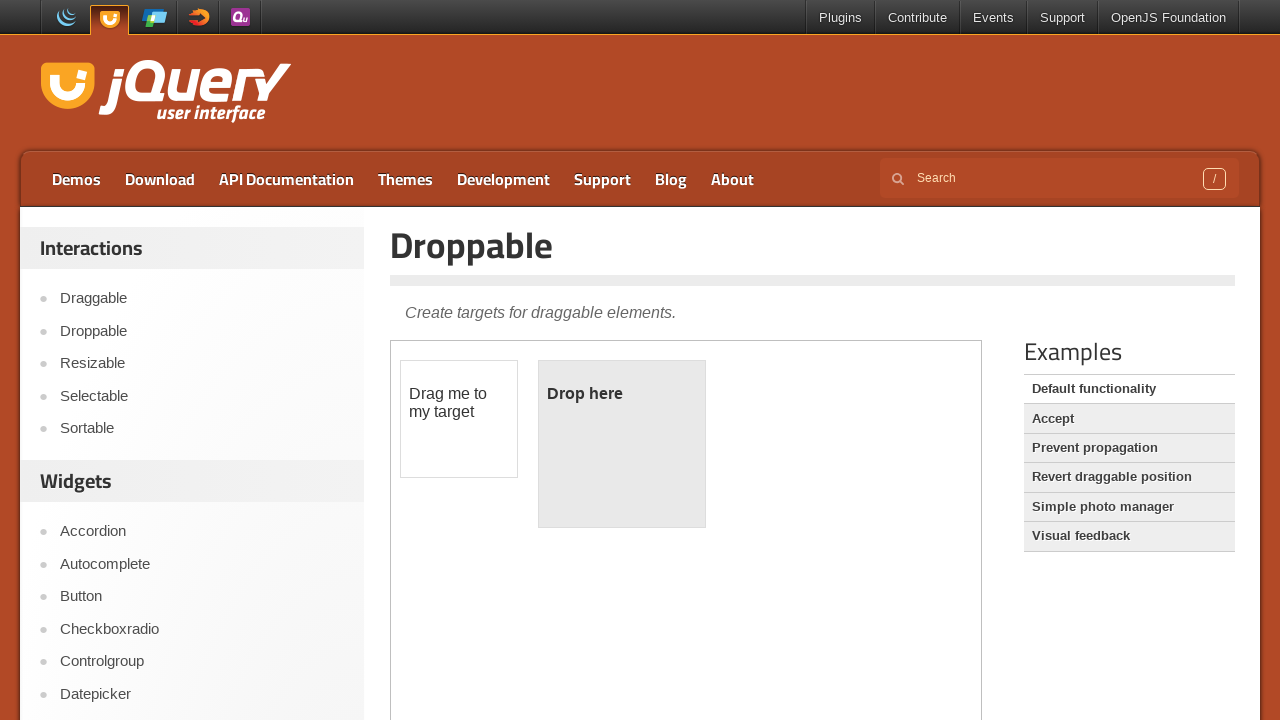

Waited for draggable element to load in iframe
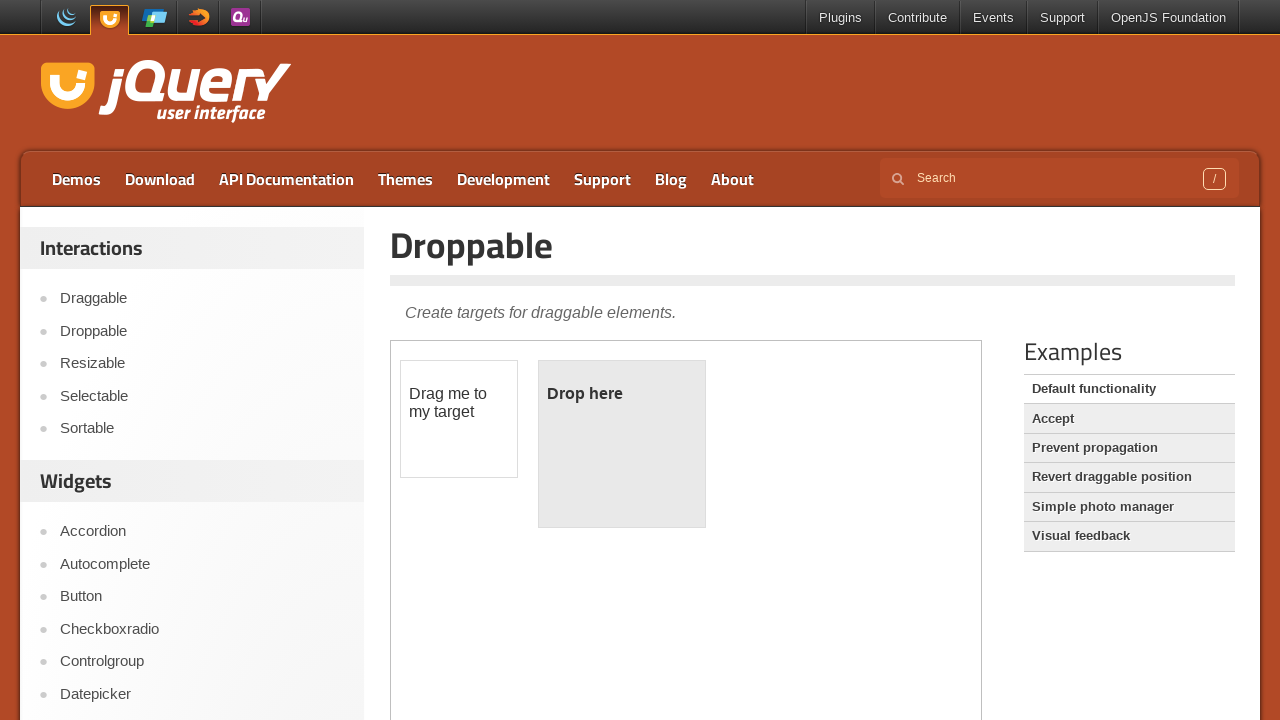

Located the demo iframe
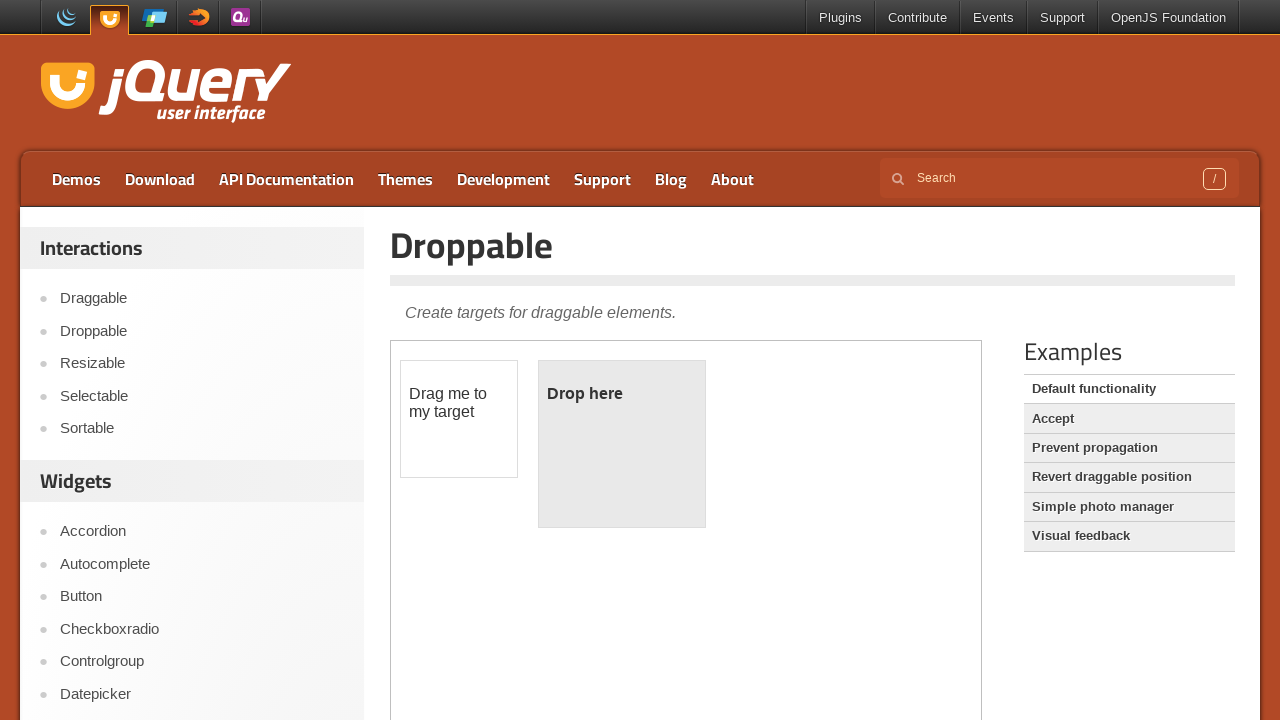

Located draggable element
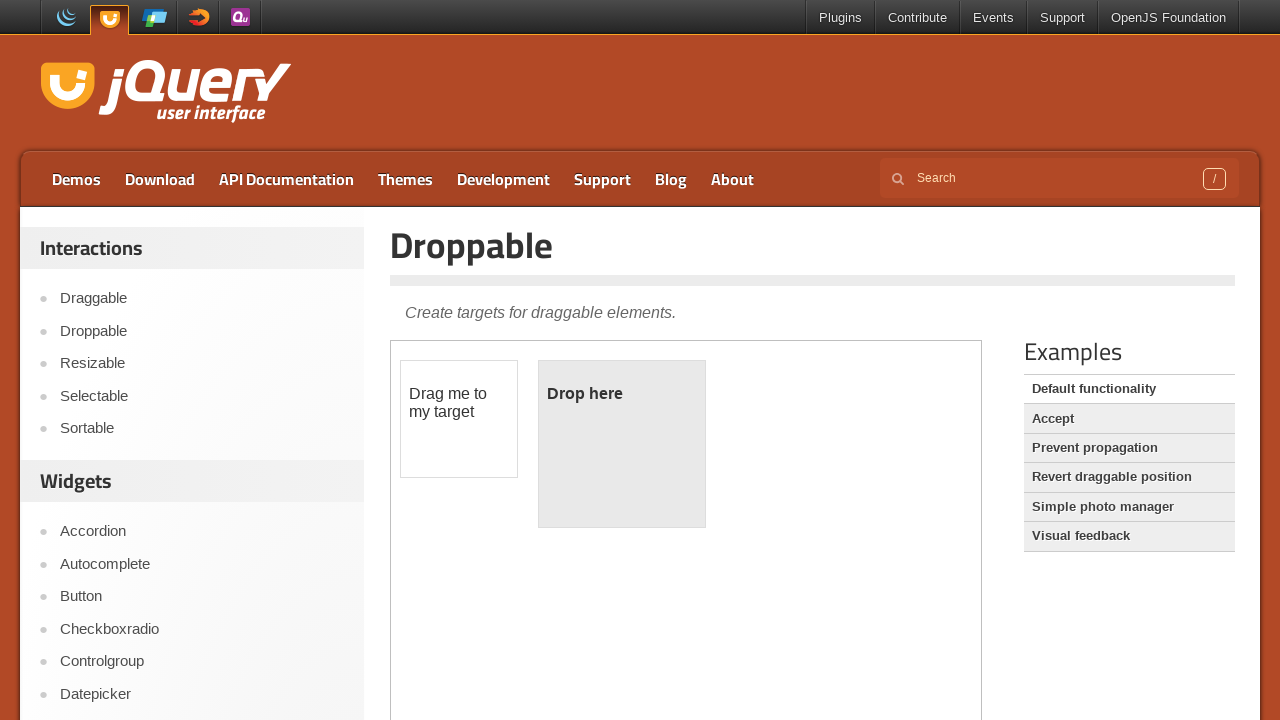

Located droppable target element
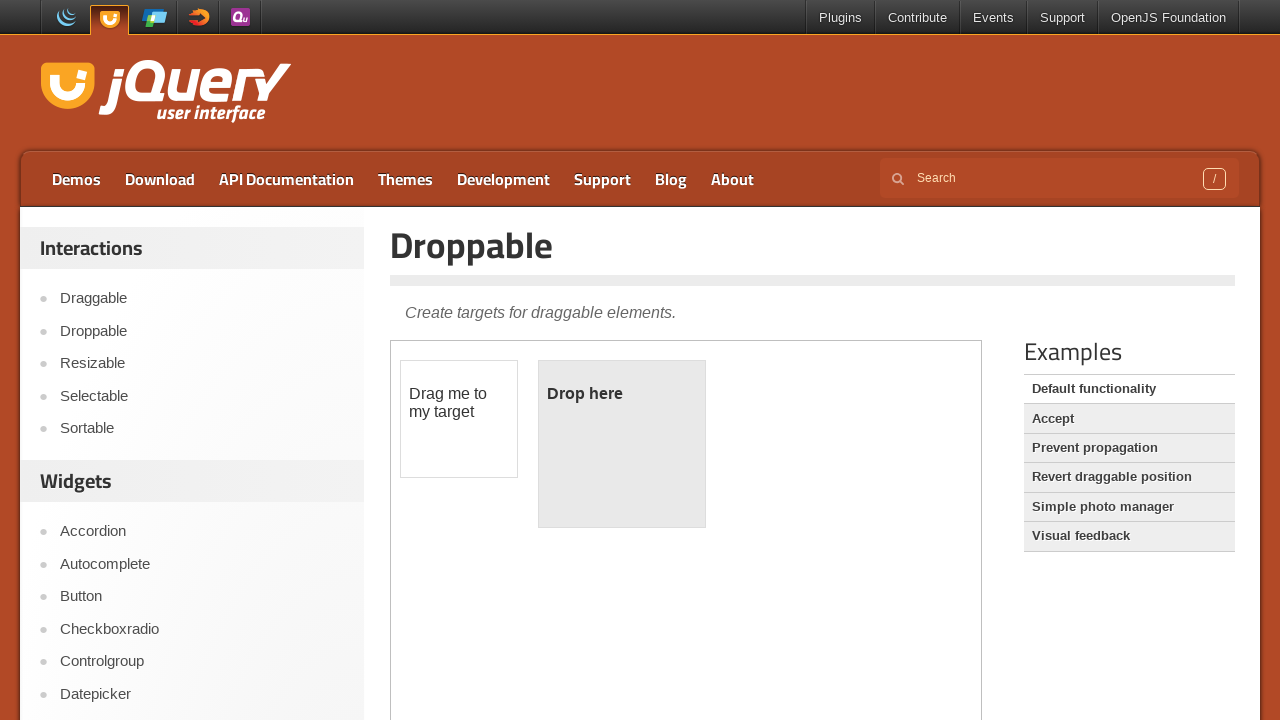

Dragged draggable element onto droppable target at (622, 444)
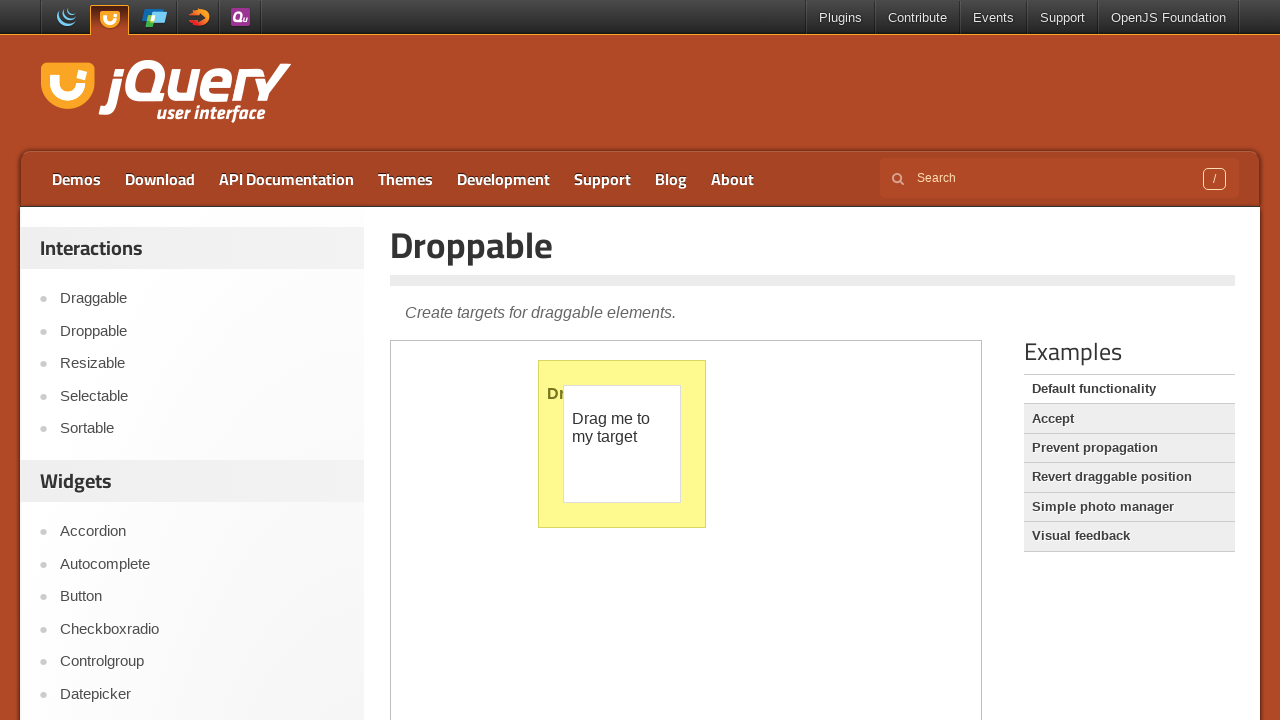

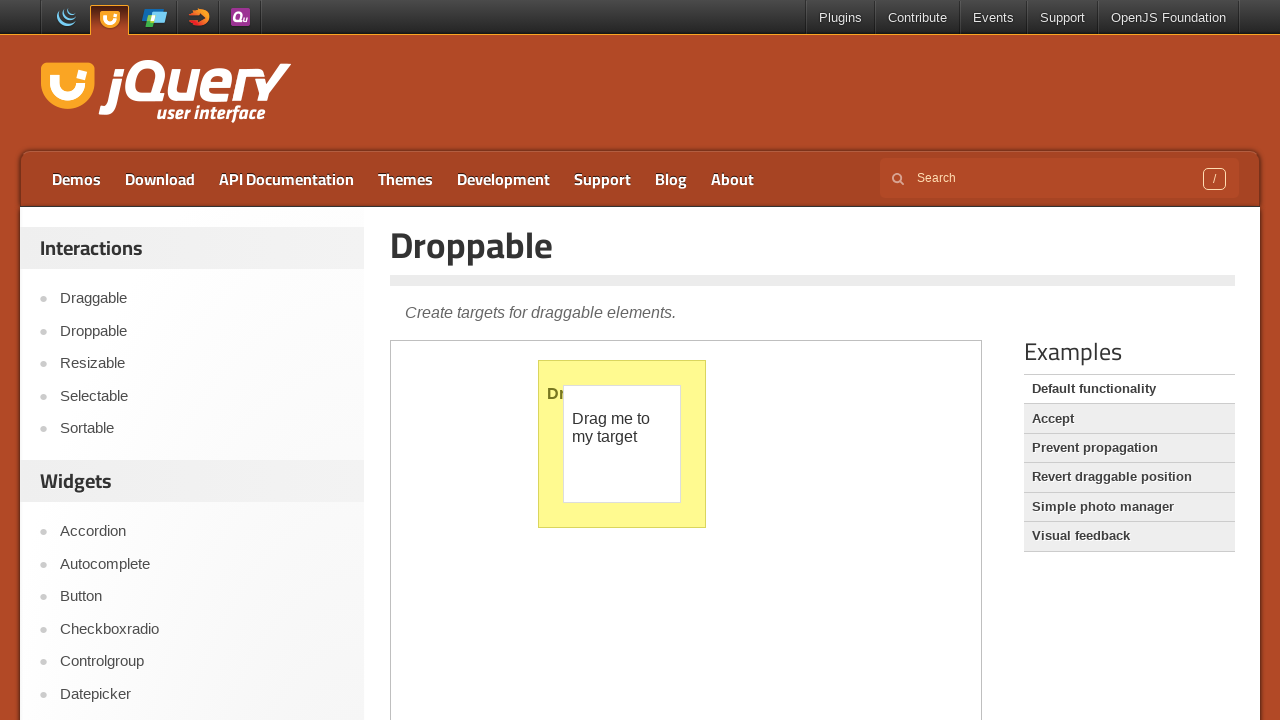